Tests various locator strategies on demoblaze.com by checking logo visibility, counting links and images, and clicking on a product link

Starting URL: https://demoblaze.com/

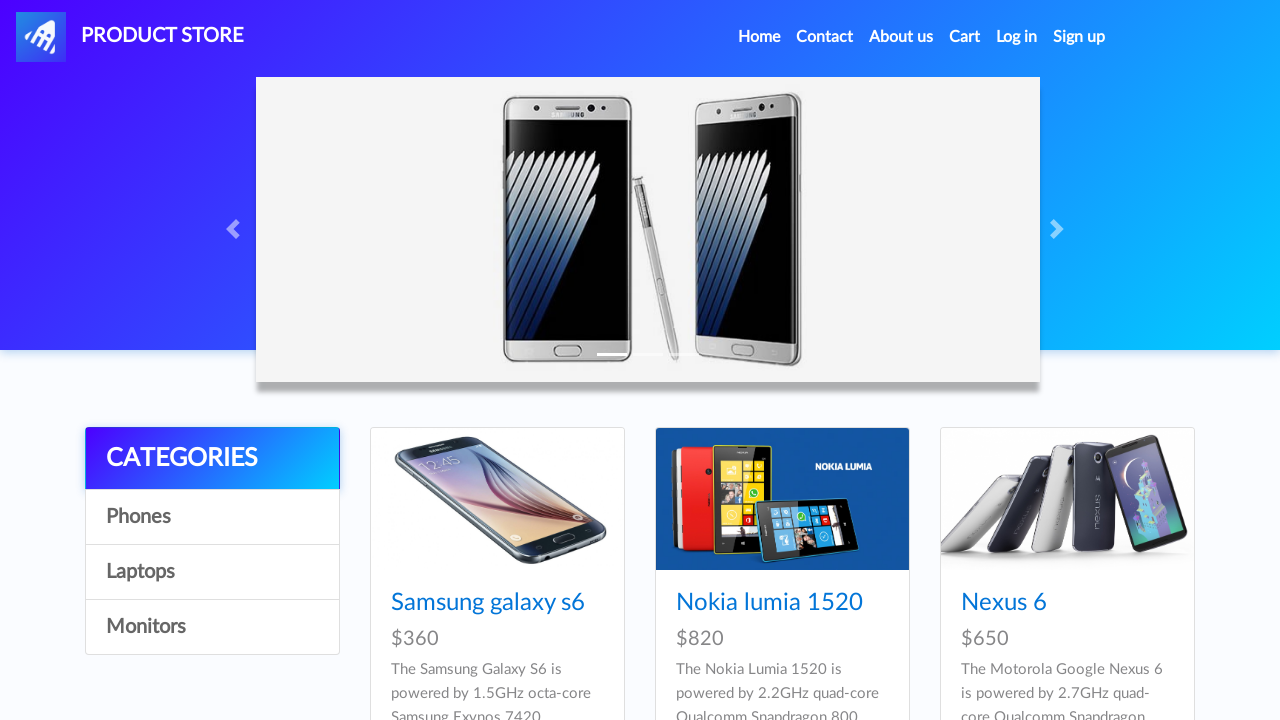

Verified logo is visible
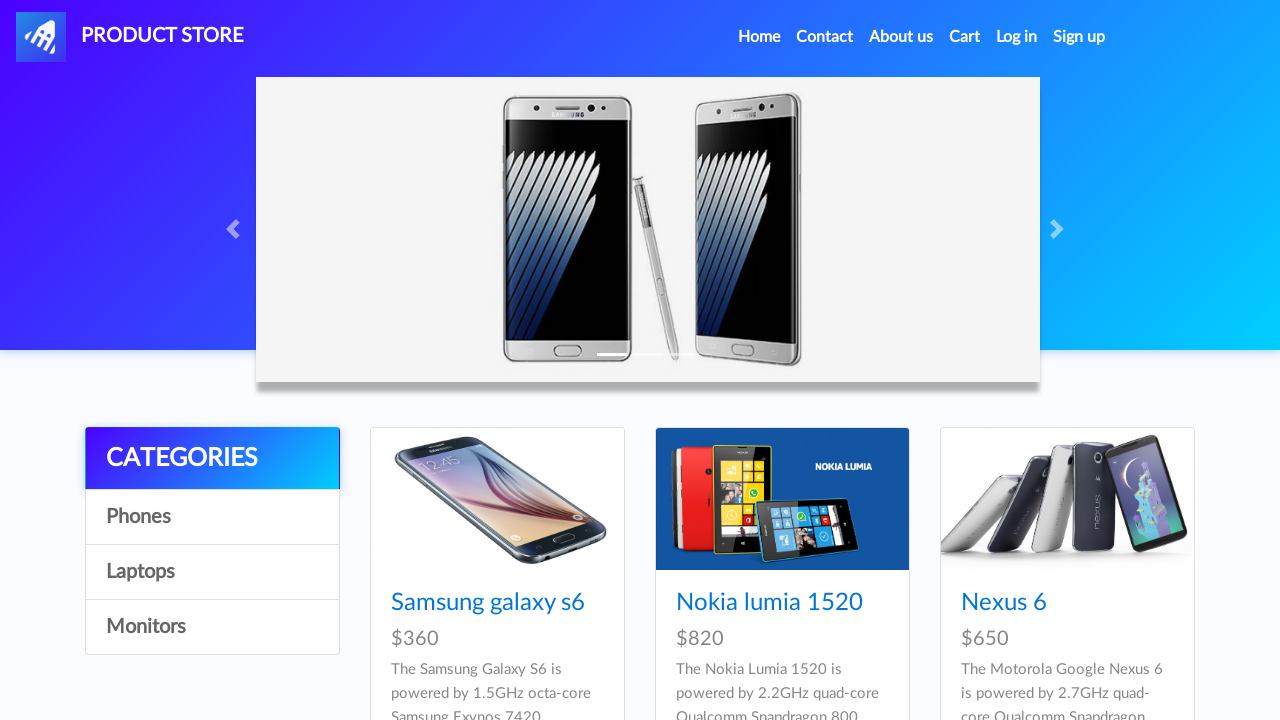

Counted 33 links on the page
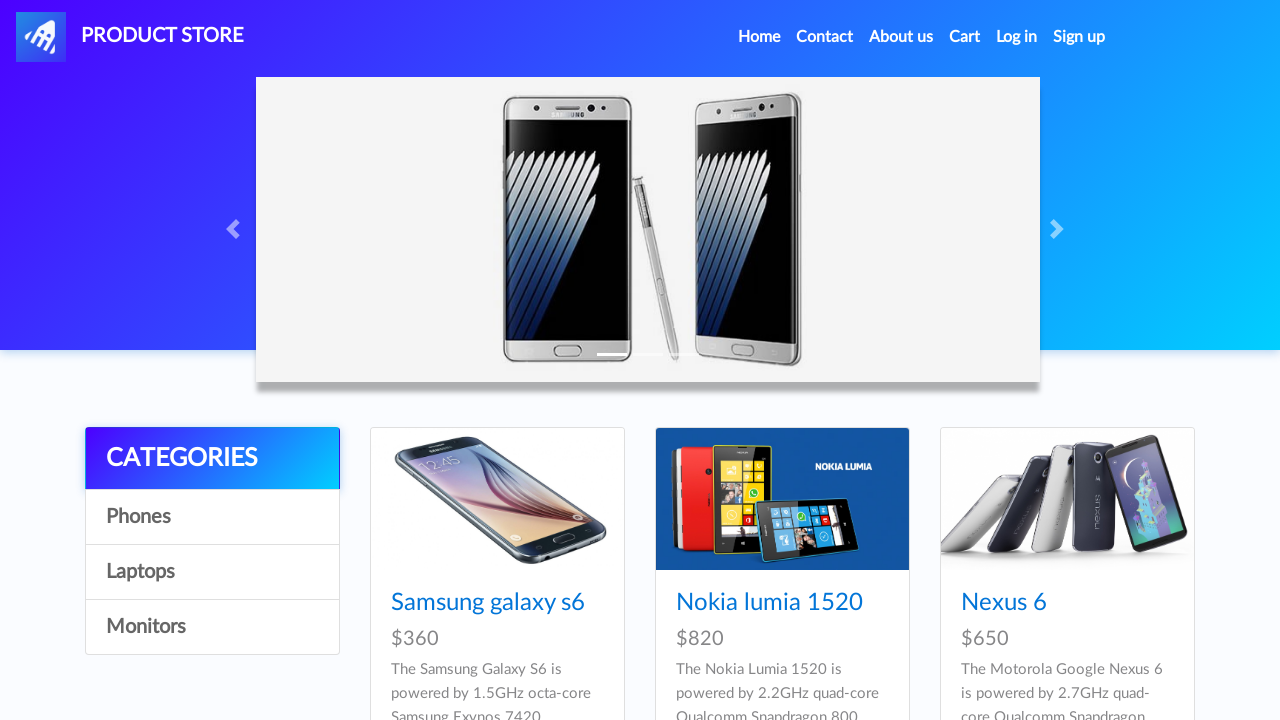

Counted 3 carousel items
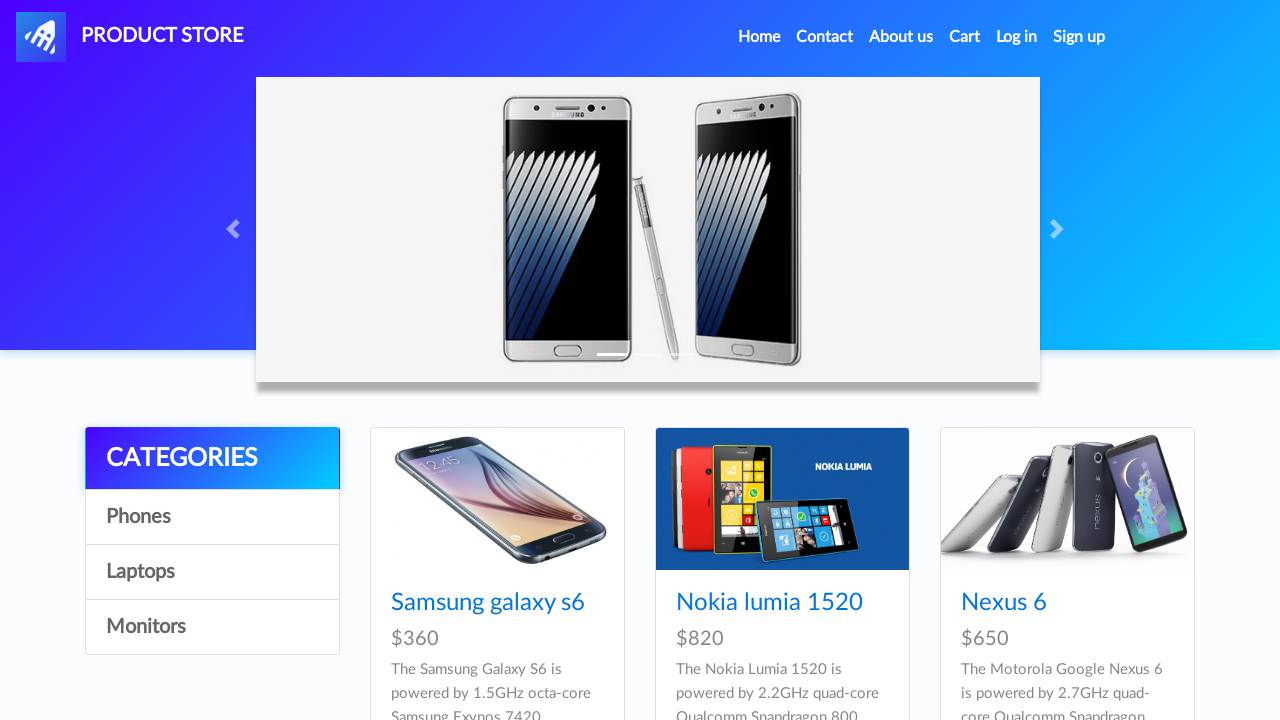

Counted 14 images on the page
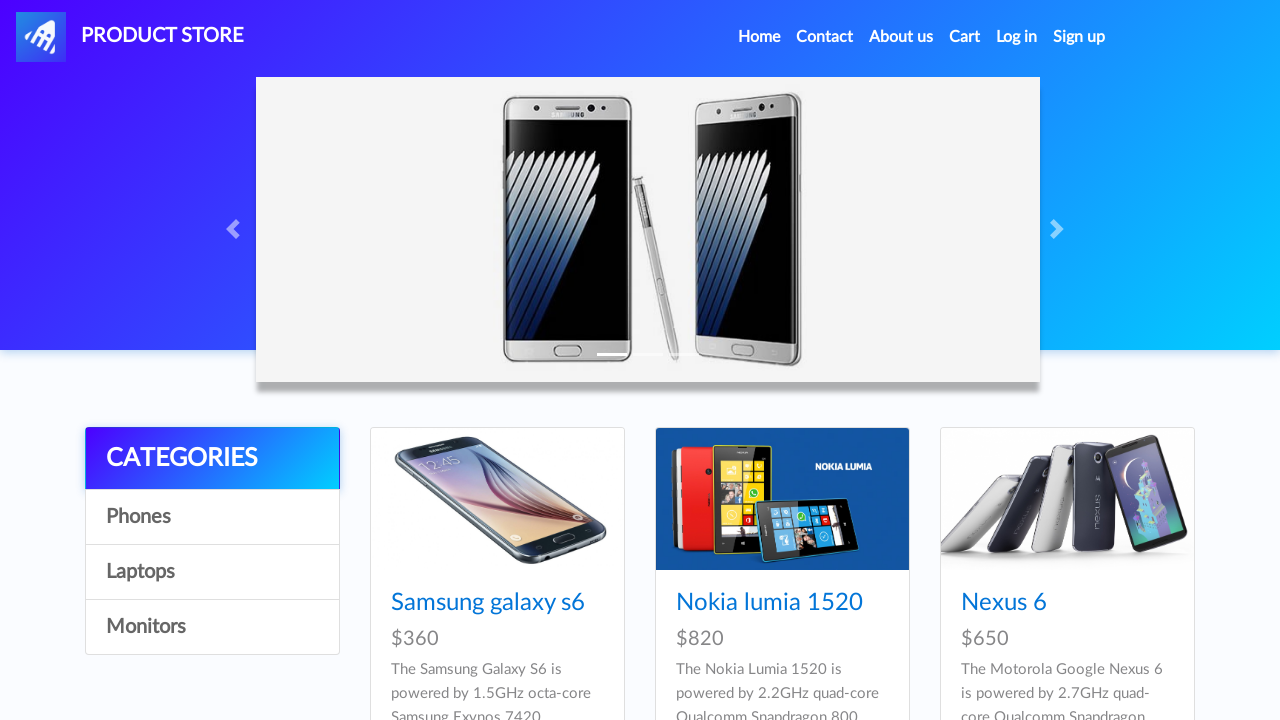

Clicked on Samsung galaxy product link at (488, 603) on text=Samsung galaxy
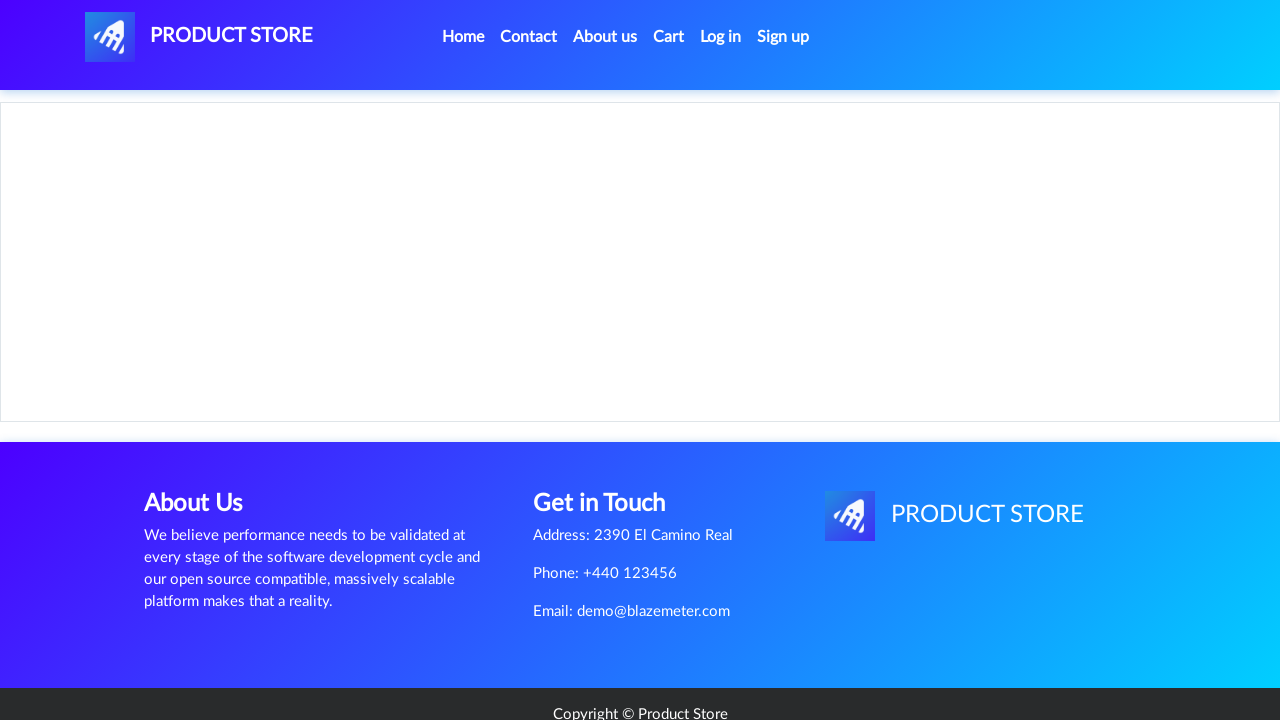

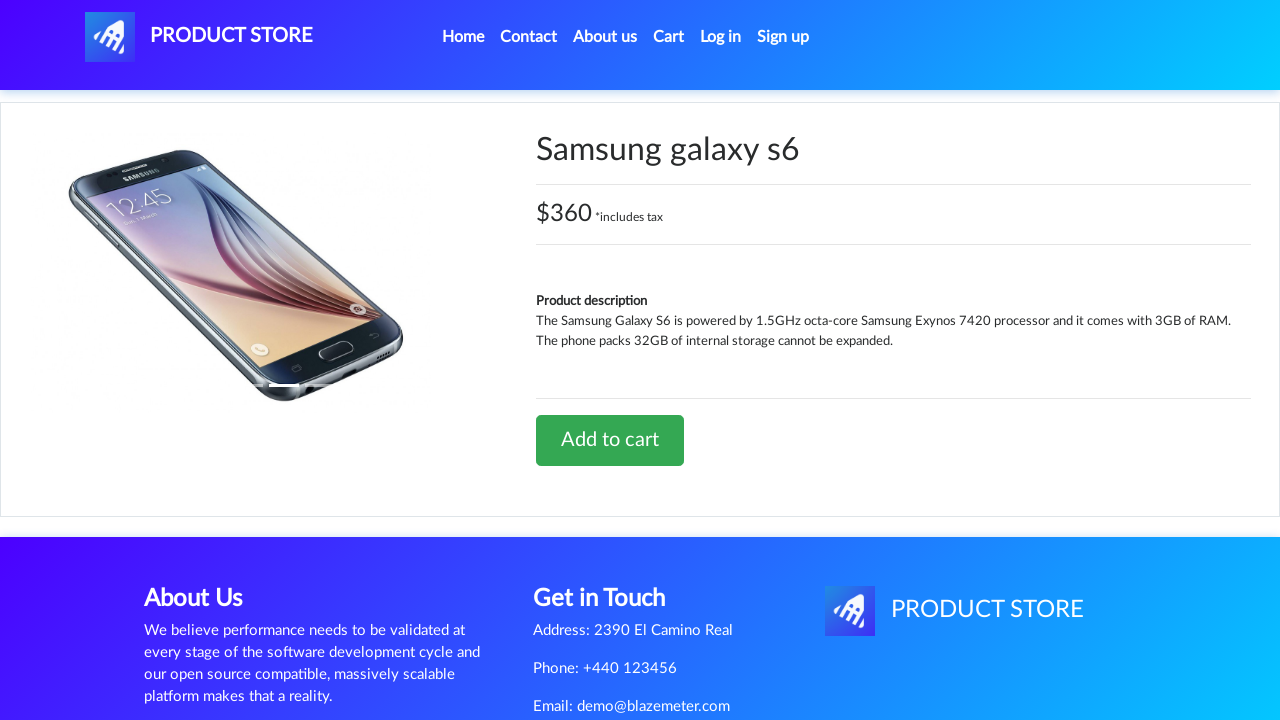